Tests registration form validation by entering mismatched passwords and verifying the password confirmation error message

Starting URL: https://alada.vn/tai-khoan/dang-ky.html

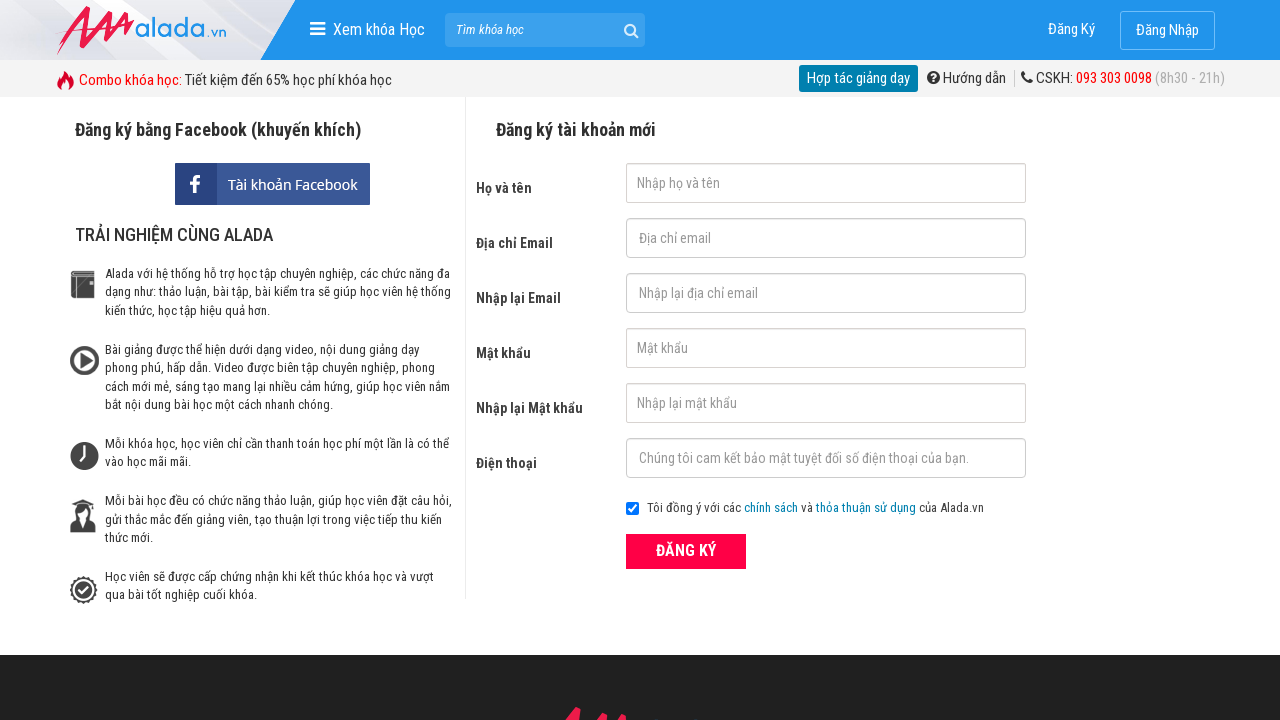

Filled firstname field with 'ABC' on #txtFirstname
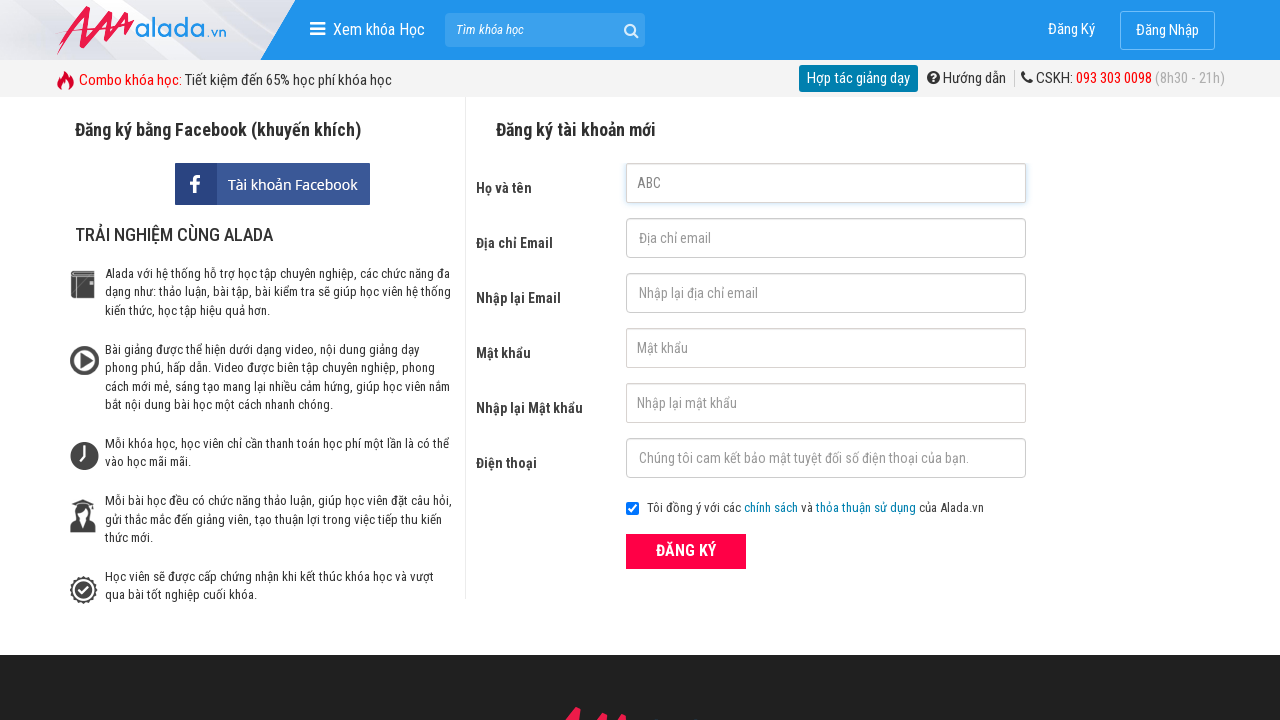

Filled email field with '123@gmail.com' on #txtEmail
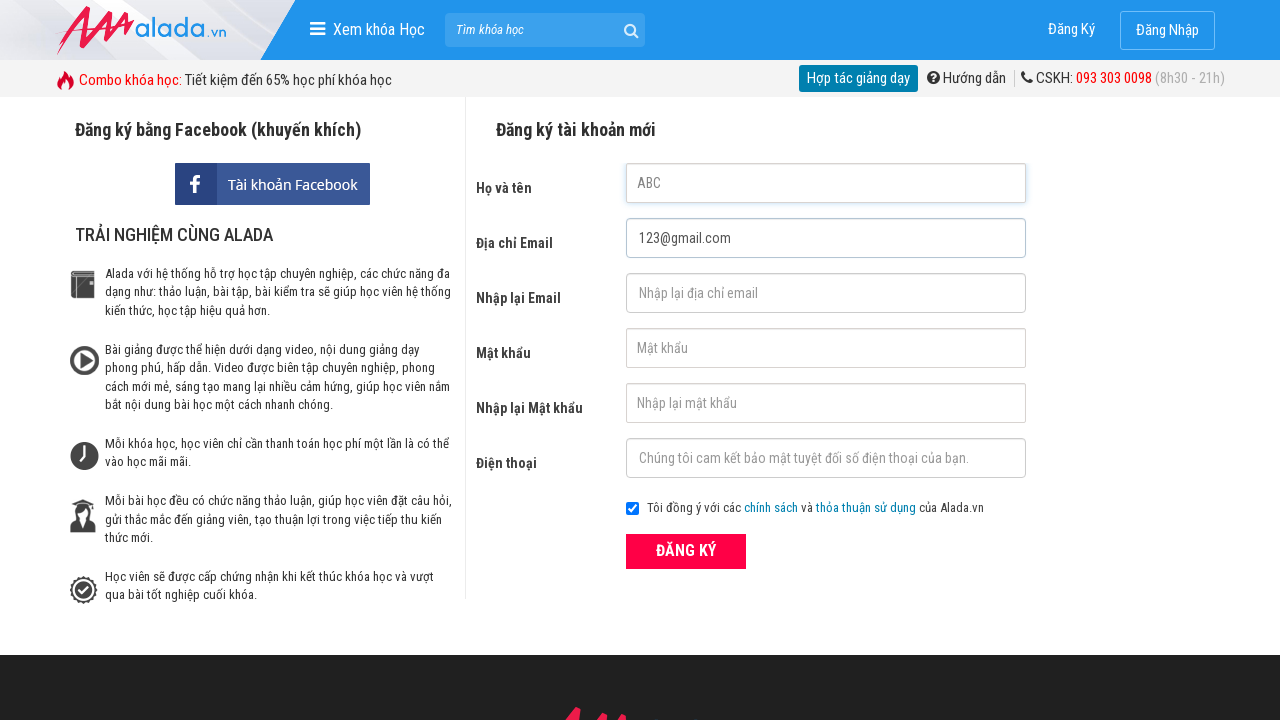

Filled confirm email field with '123@gmail.com' on #txtCEmail
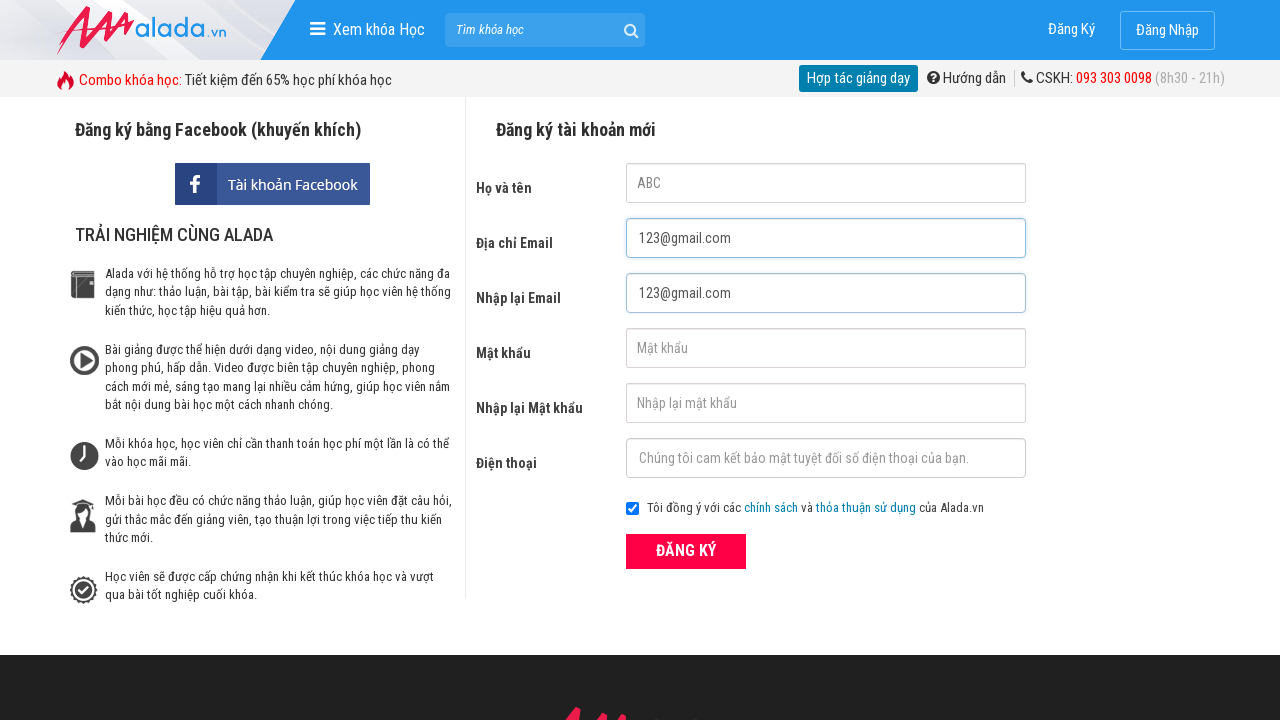

Filled password field with '123456' on #txtPassword
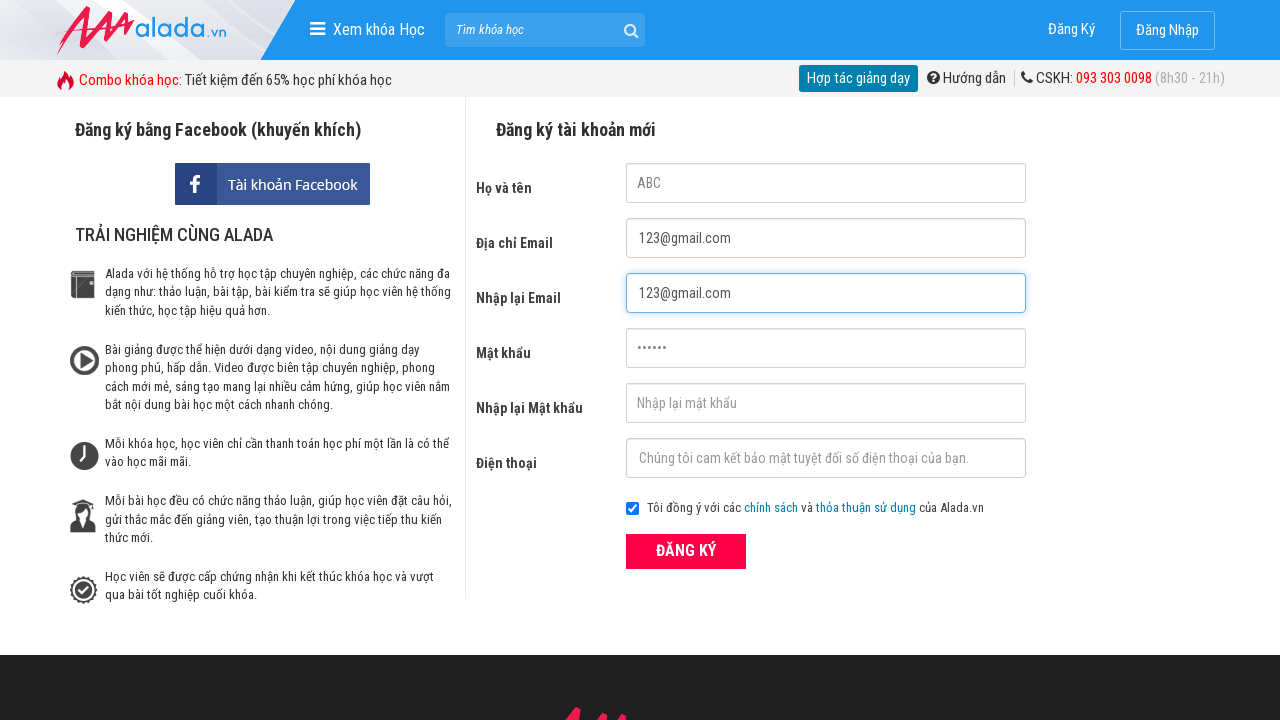

Filled confirm password field with mismatched password '123654' on #txtCPassword
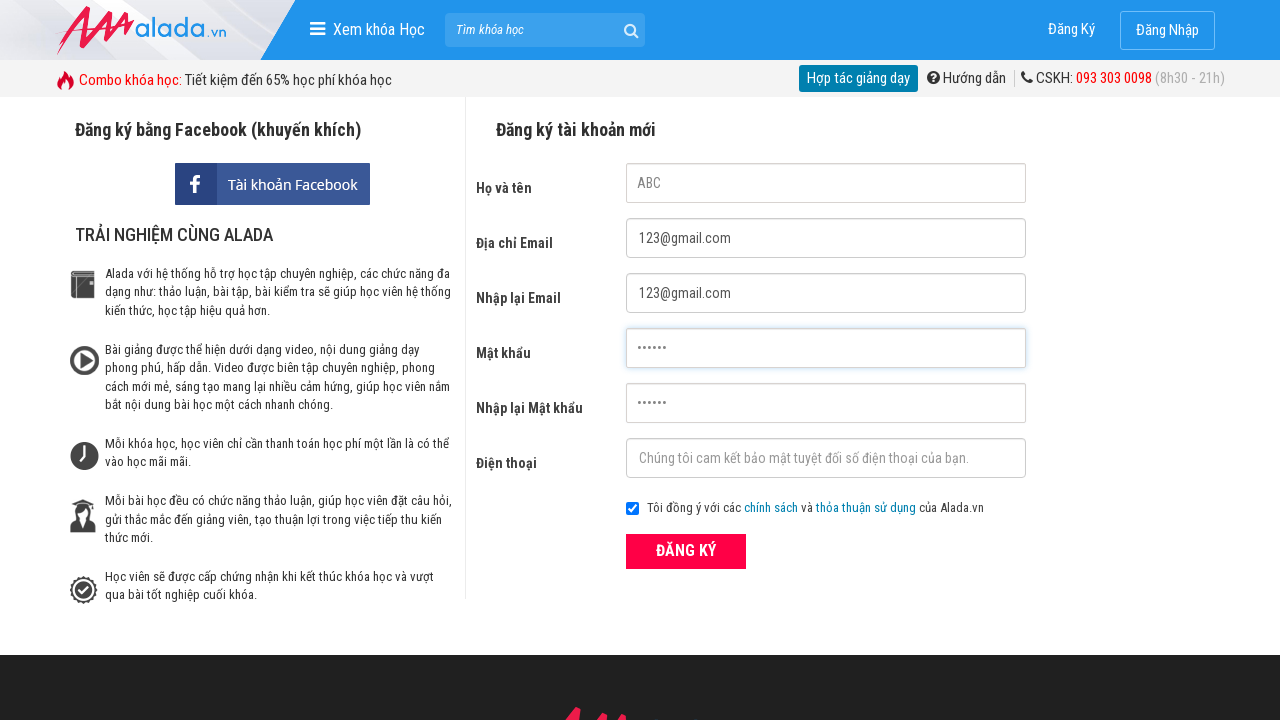

Filled phone field with '0987654321' on #txtPhone
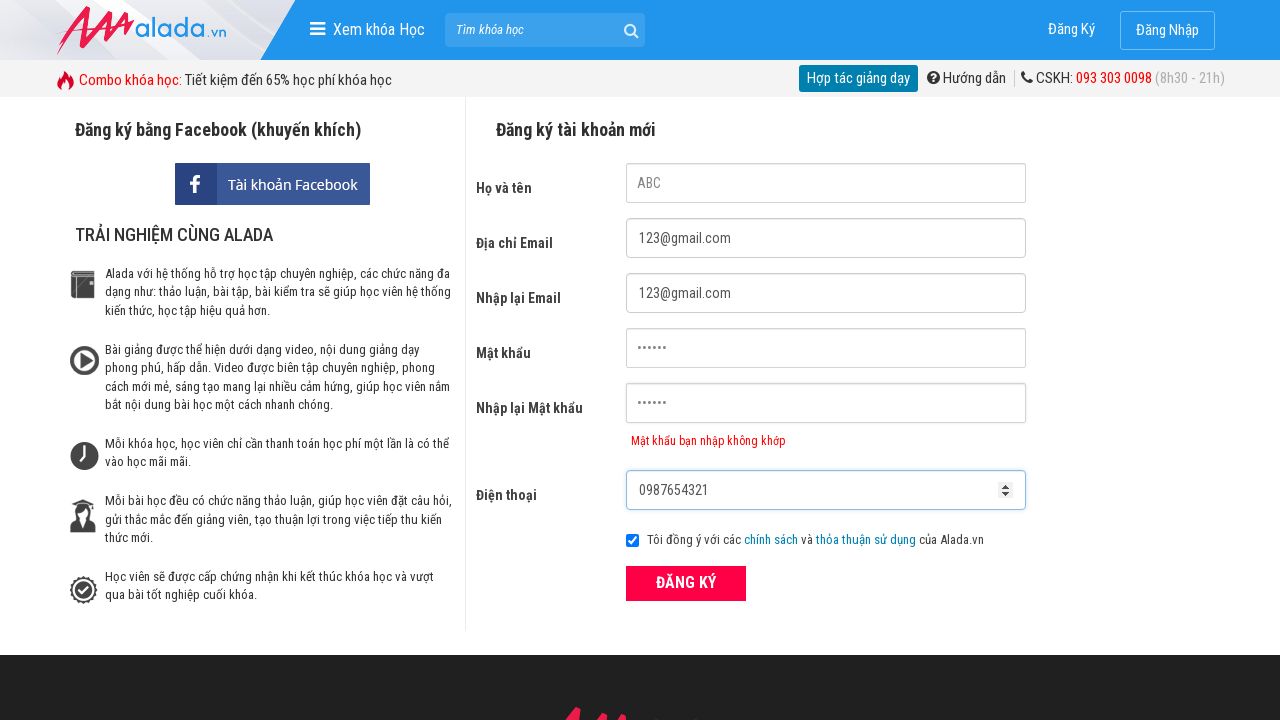

Clicked ĐĂNG KÝ (register) button to submit form at (686, 583) on xpath=//form[@id='frmLogin']//button[text()='ĐĂNG KÝ']
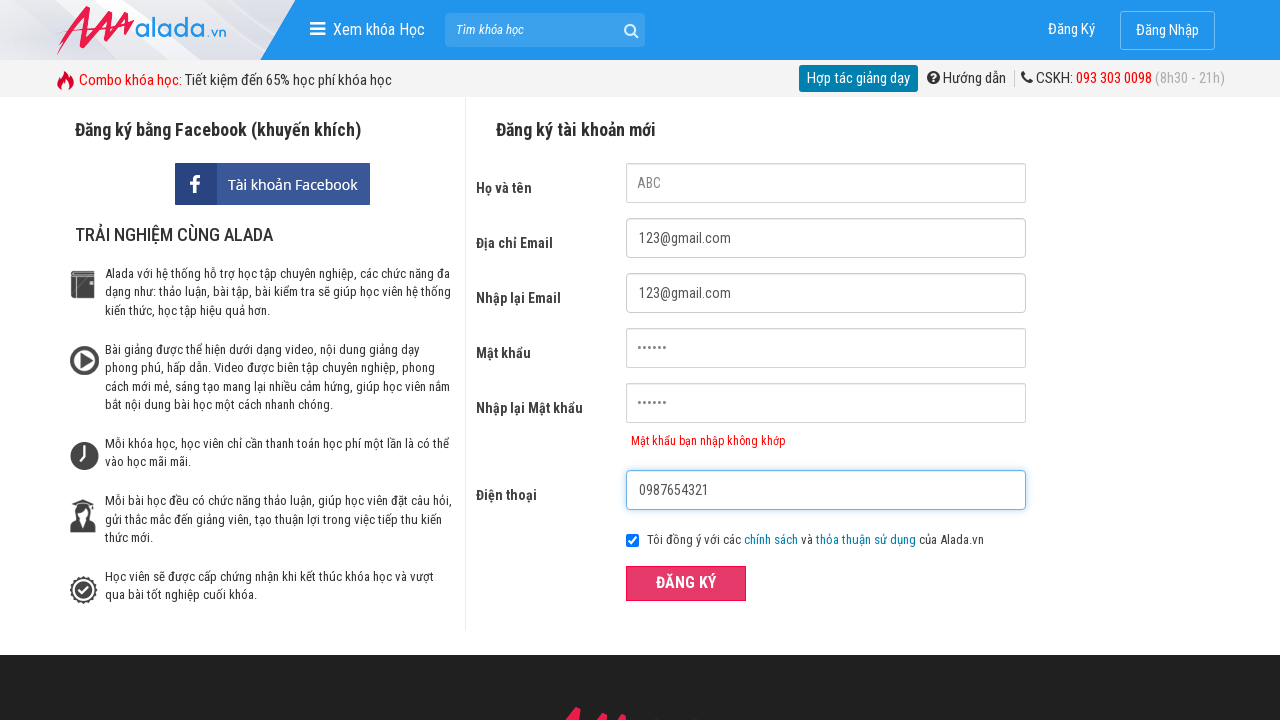

Password confirmation error message appeared validating mismatched passwords
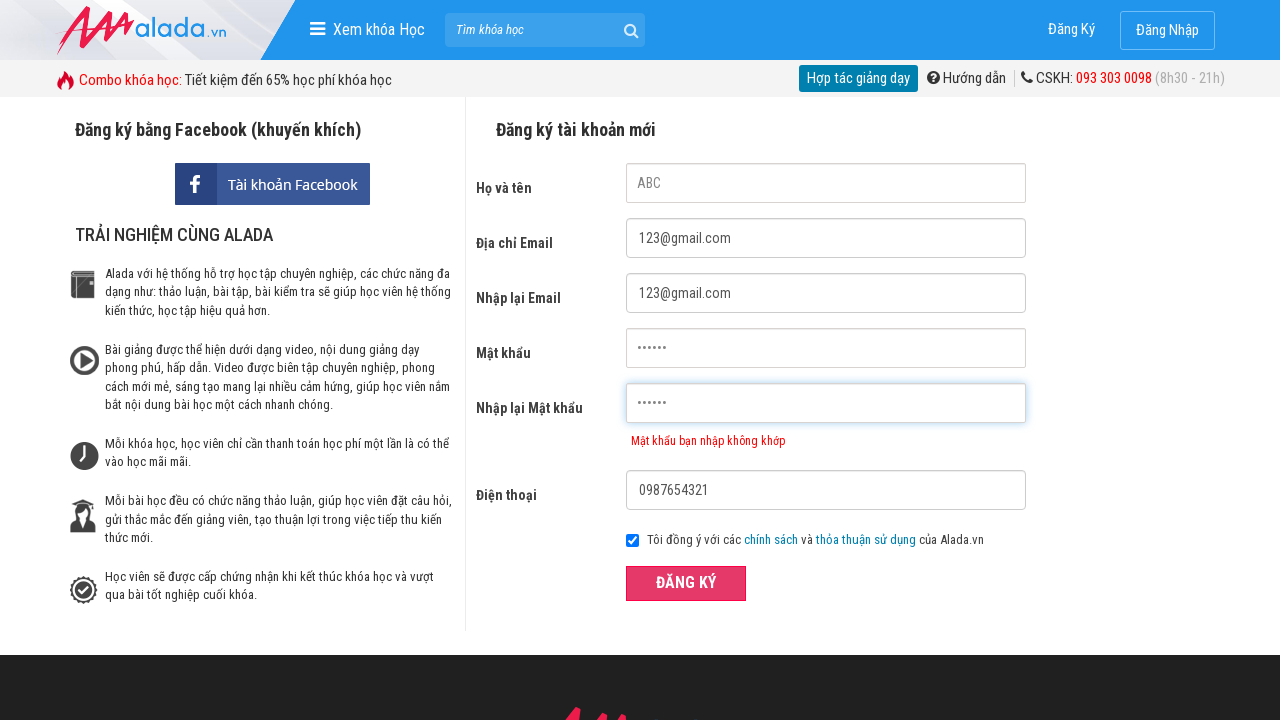

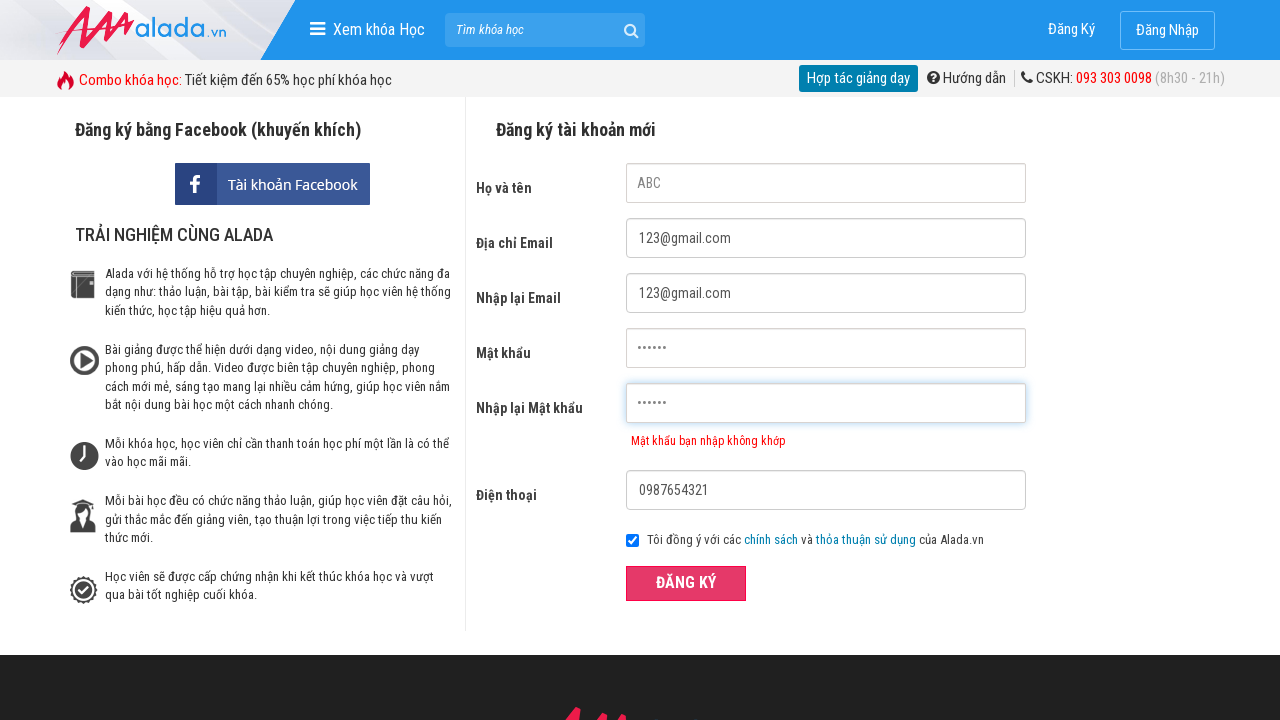